Tests navigation flow by clicking the upper order button, then clicking the scooter logo to return to the home screen, and verifying the URL is correct.

Starting URL: https://qa-scooter.praktikum-services.ru/

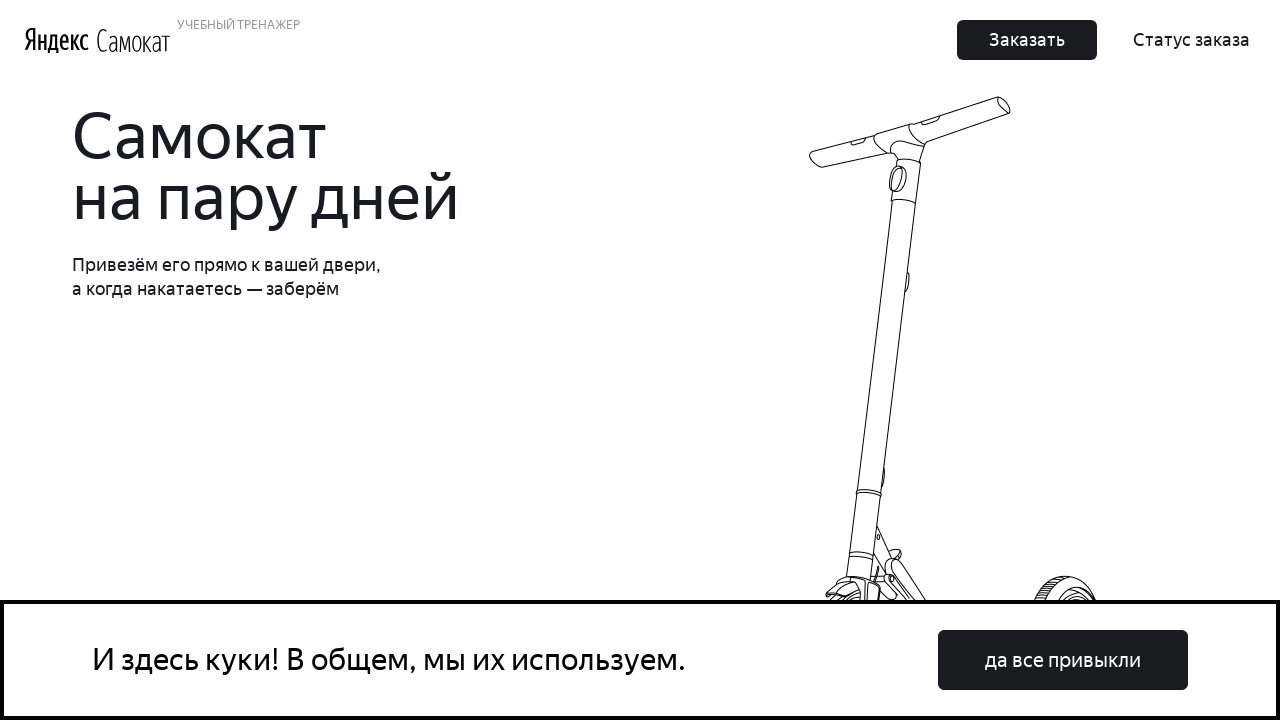

Clicked upper order button to navigate to order screen at (1027, 40) on xpath=//button[contains(@class, 'order') or contains(text(), 'Заказать')]
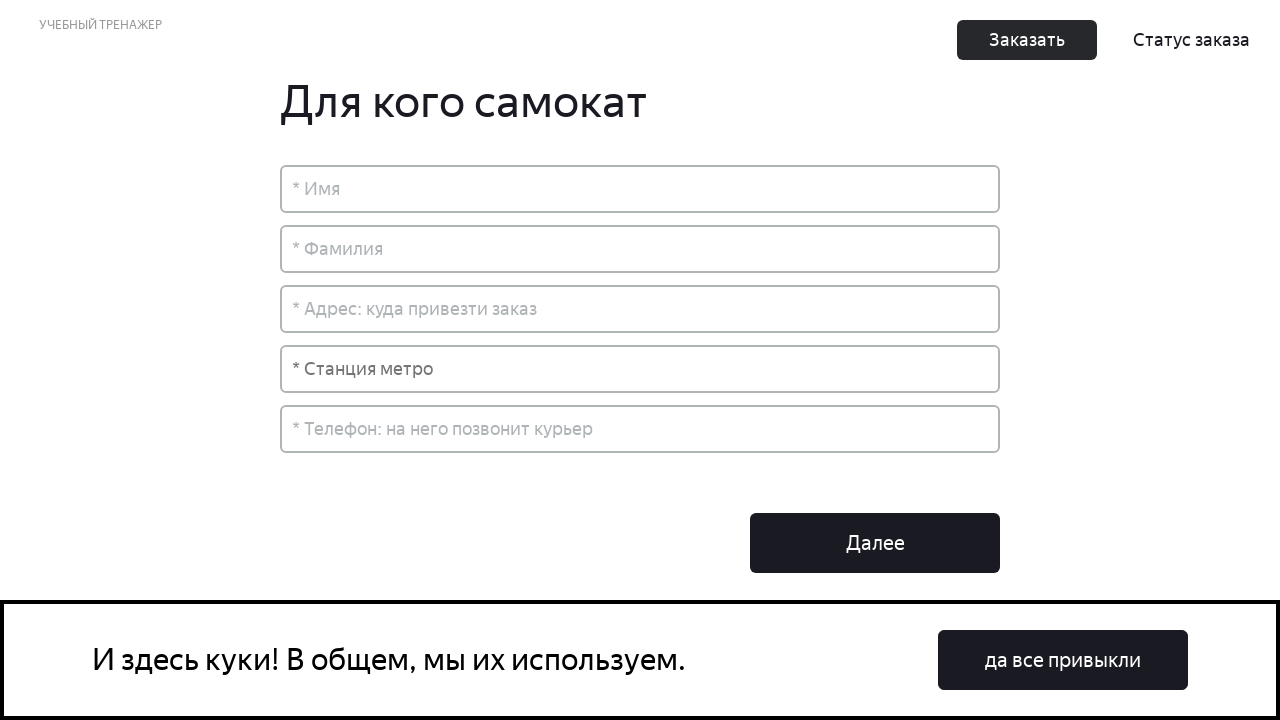

Scooter logo became visible on the order screen
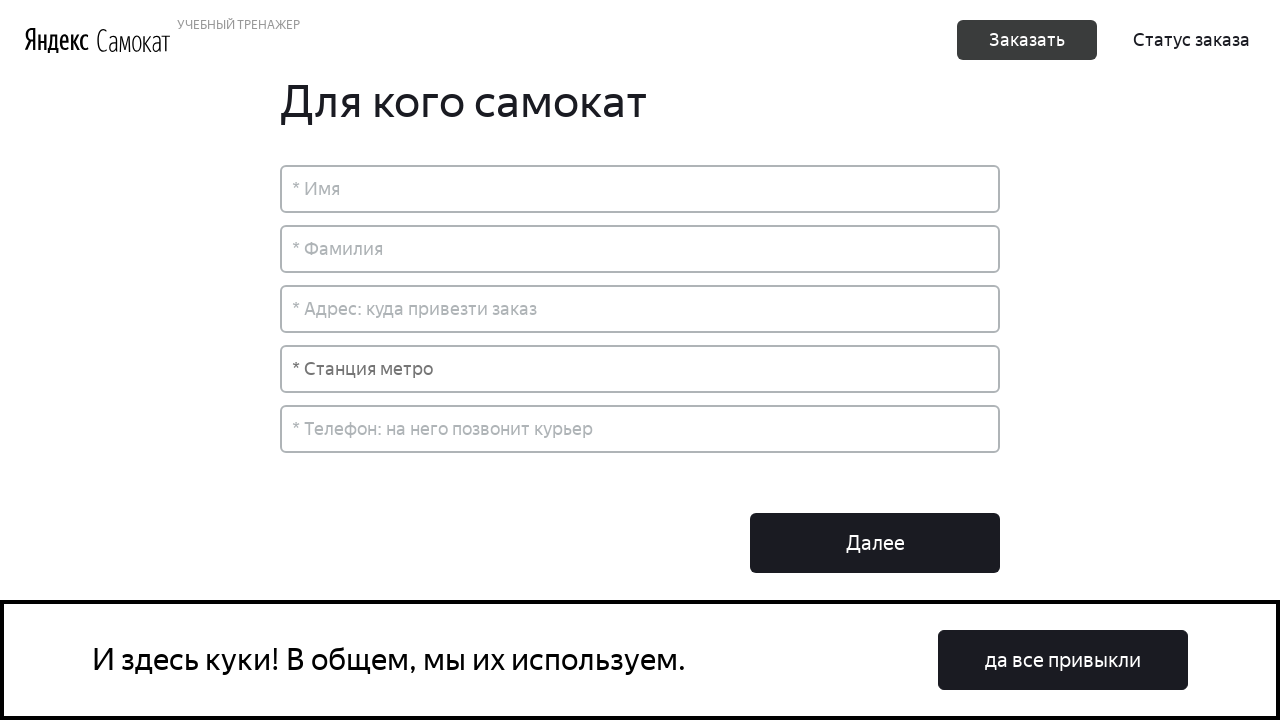

Clicked scooter logo to navigate back to home screen at (134, 40) on xpath=//img[contains(@alt, 'Scooter') or contains(@class, 'logo')]
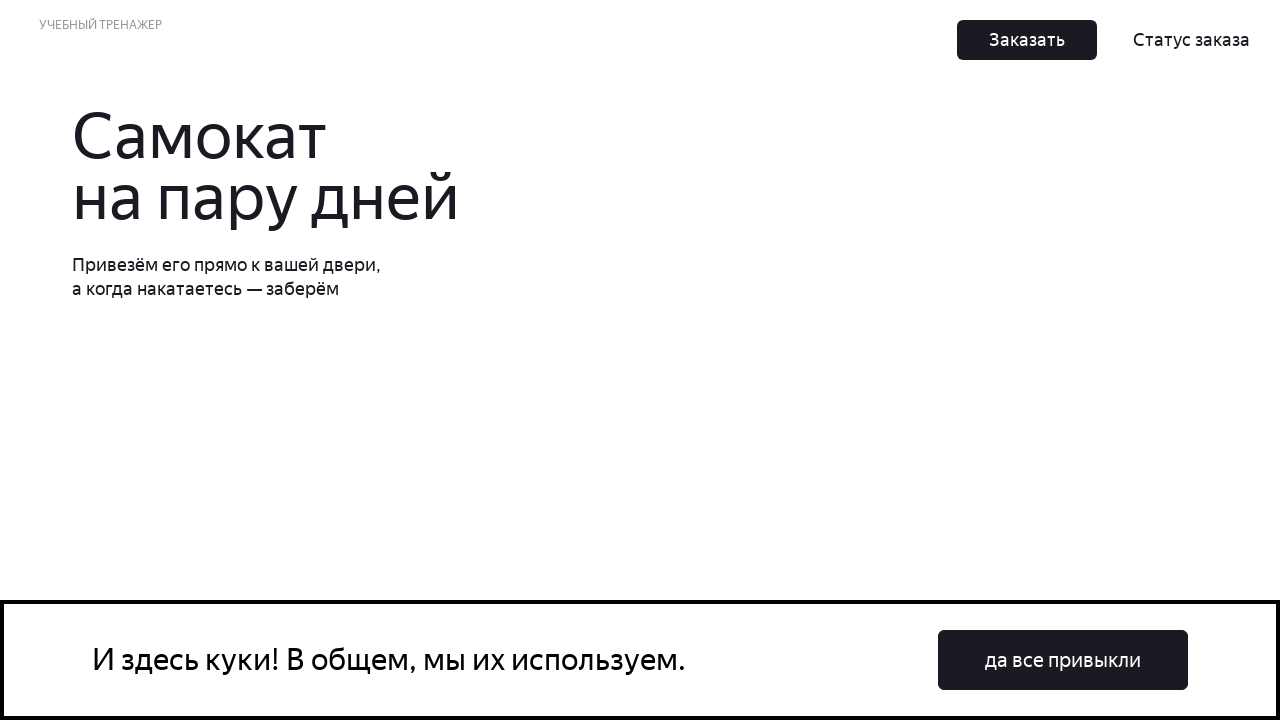

Status button became visible, confirming home page loaded
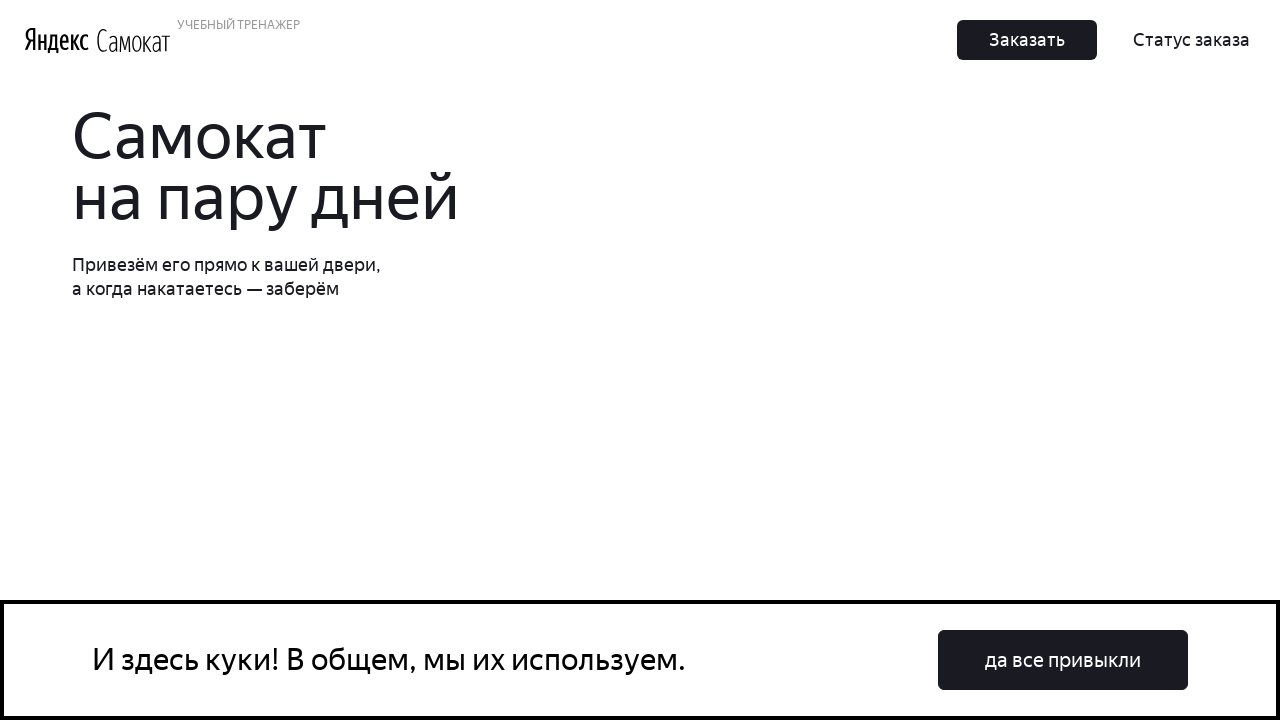

Verified URL is https://qa-scooter.praktikum-services.ru/ (home screen)
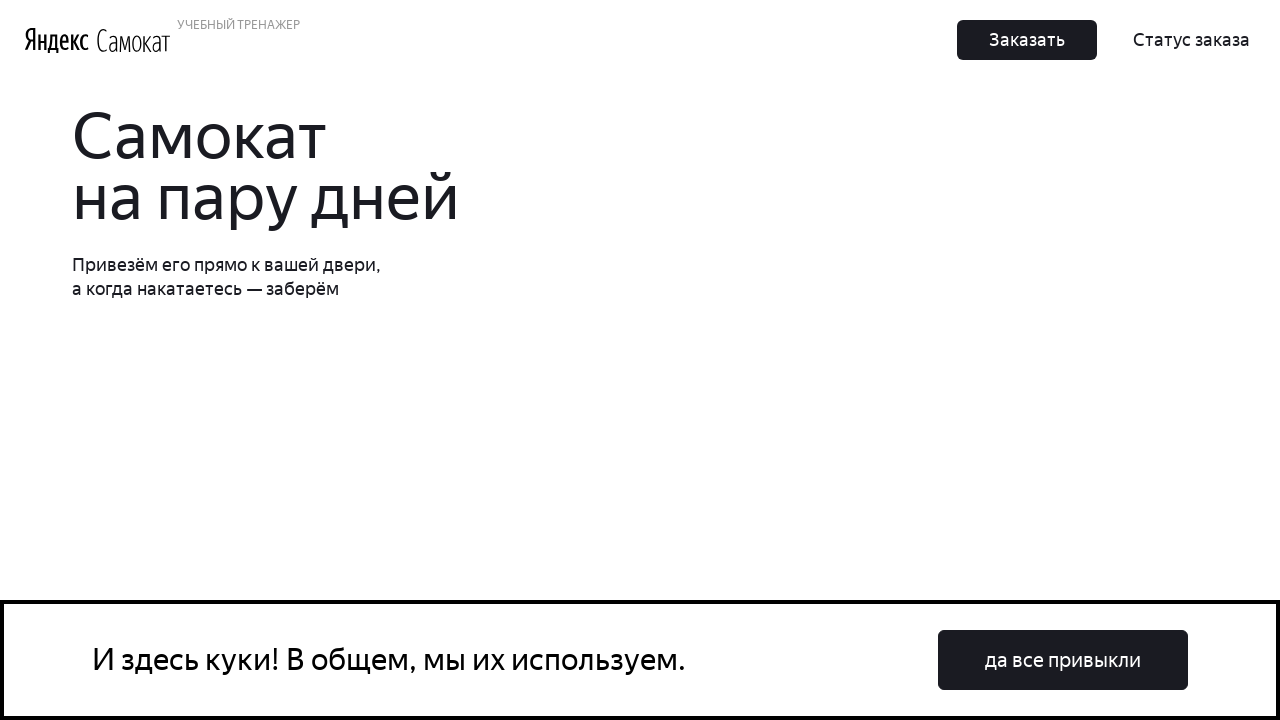

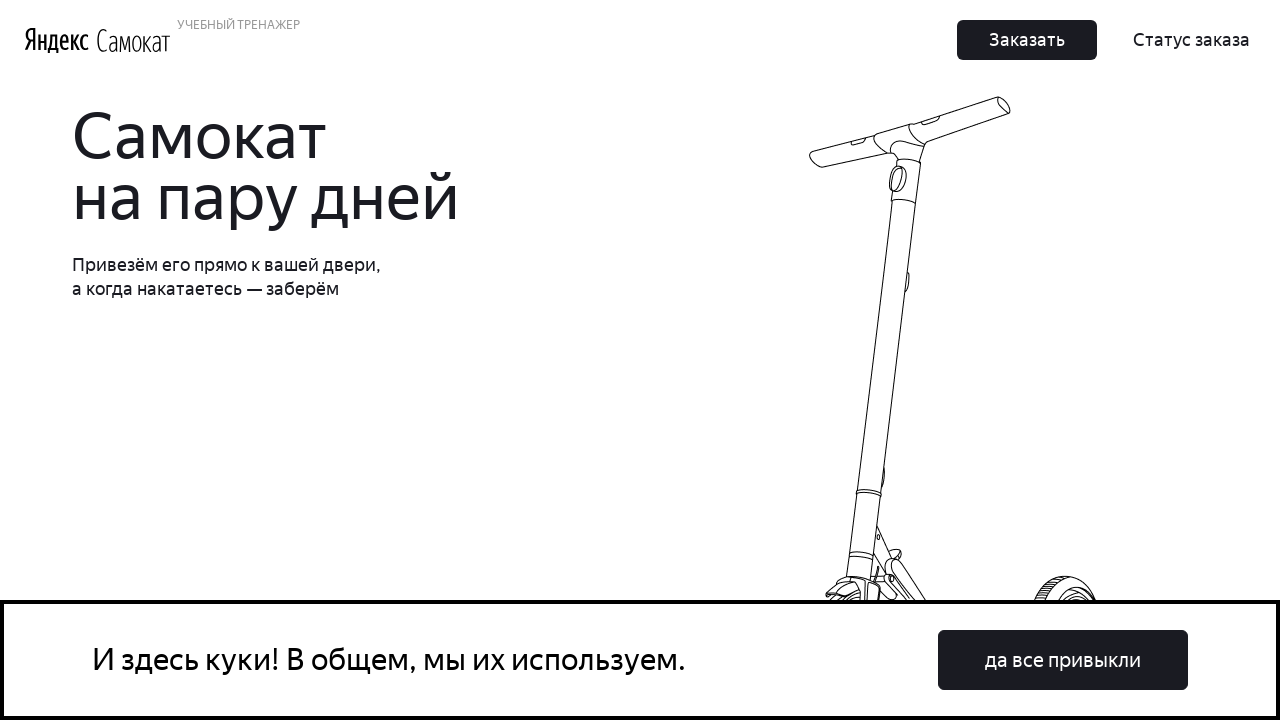